Tests filtering to display only active (incomplete) todo items

Starting URL: https://demo.playwright.dev/todomvc

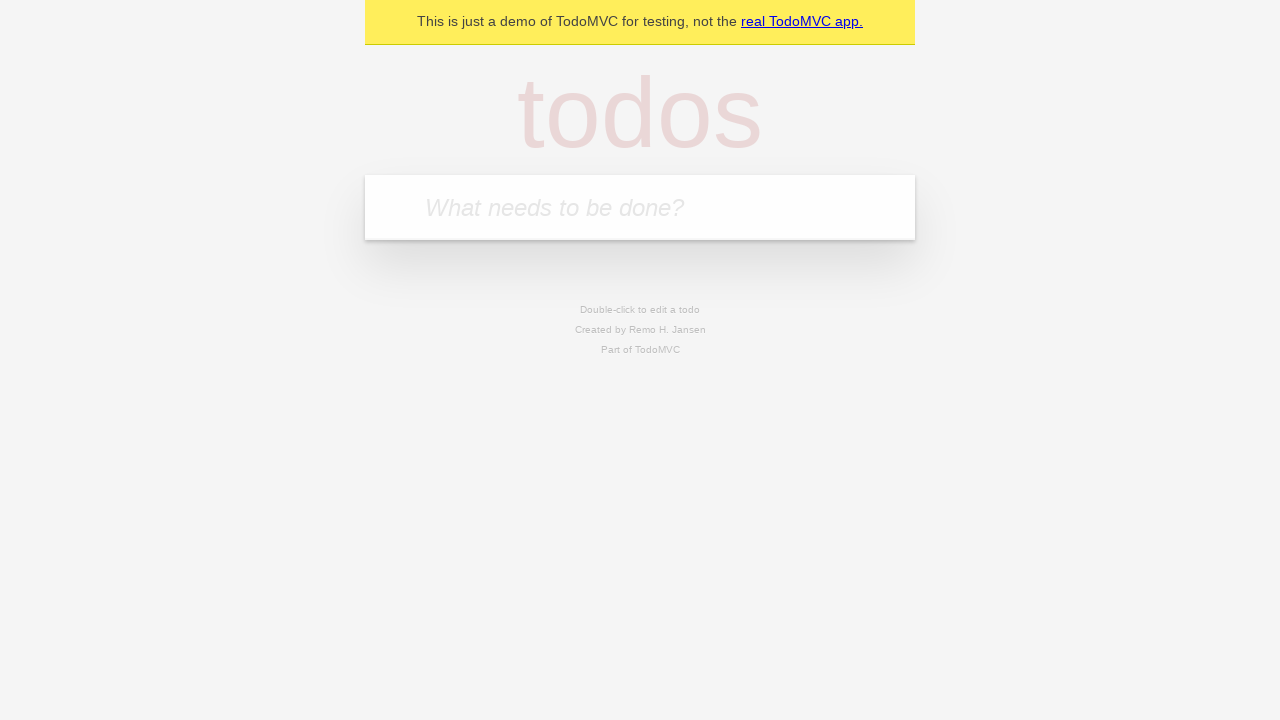

Filled new todo input with 'buy some cheese' on internal:attr=[placeholder="What needs to be done?"i]
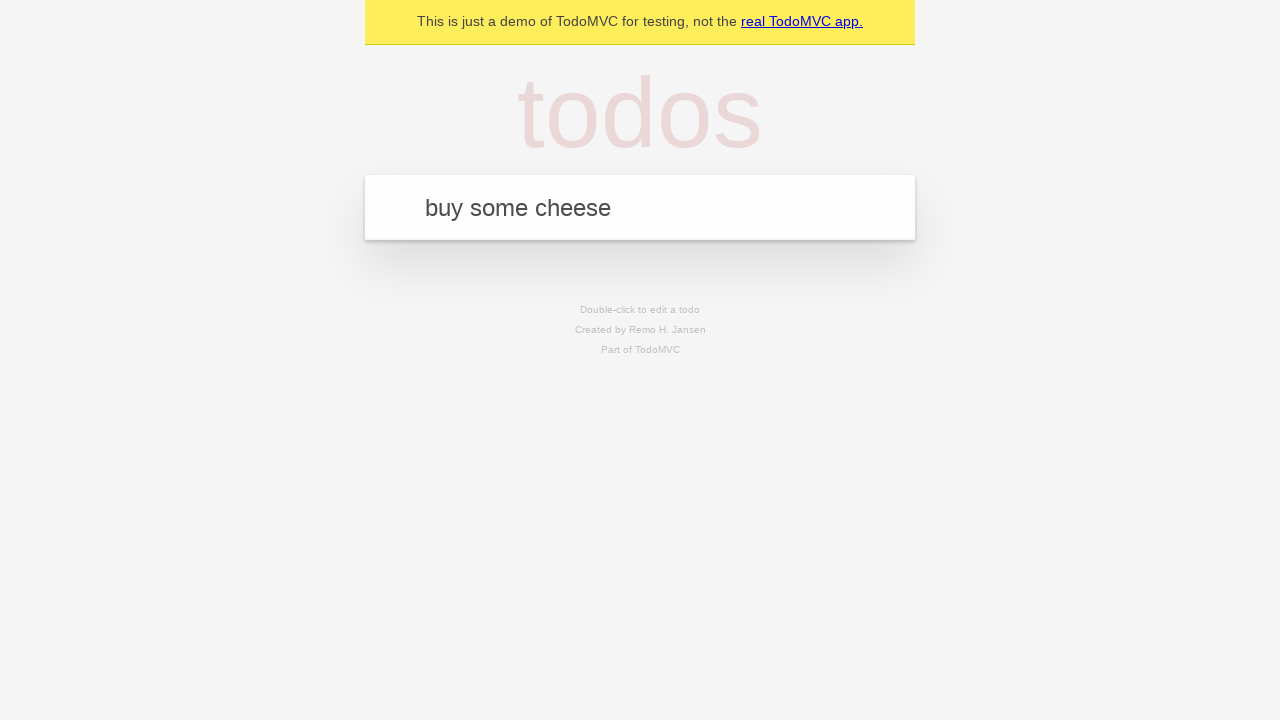

Pressed Enter to create todo 'buy some cheese' on internal:attr=[placeholder="What needs to be done?"i]
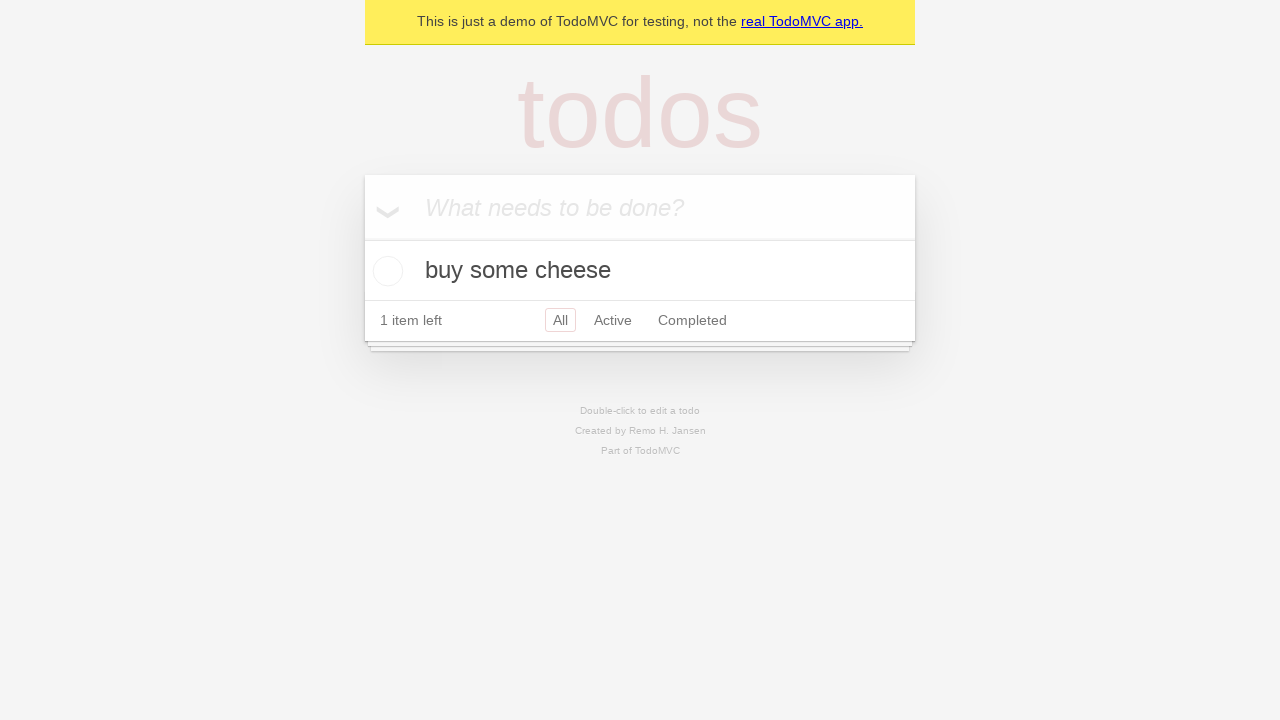

Filled new todo input with 'feed the cat' on internal:attr=[placeholder="What needs to be done?"i]
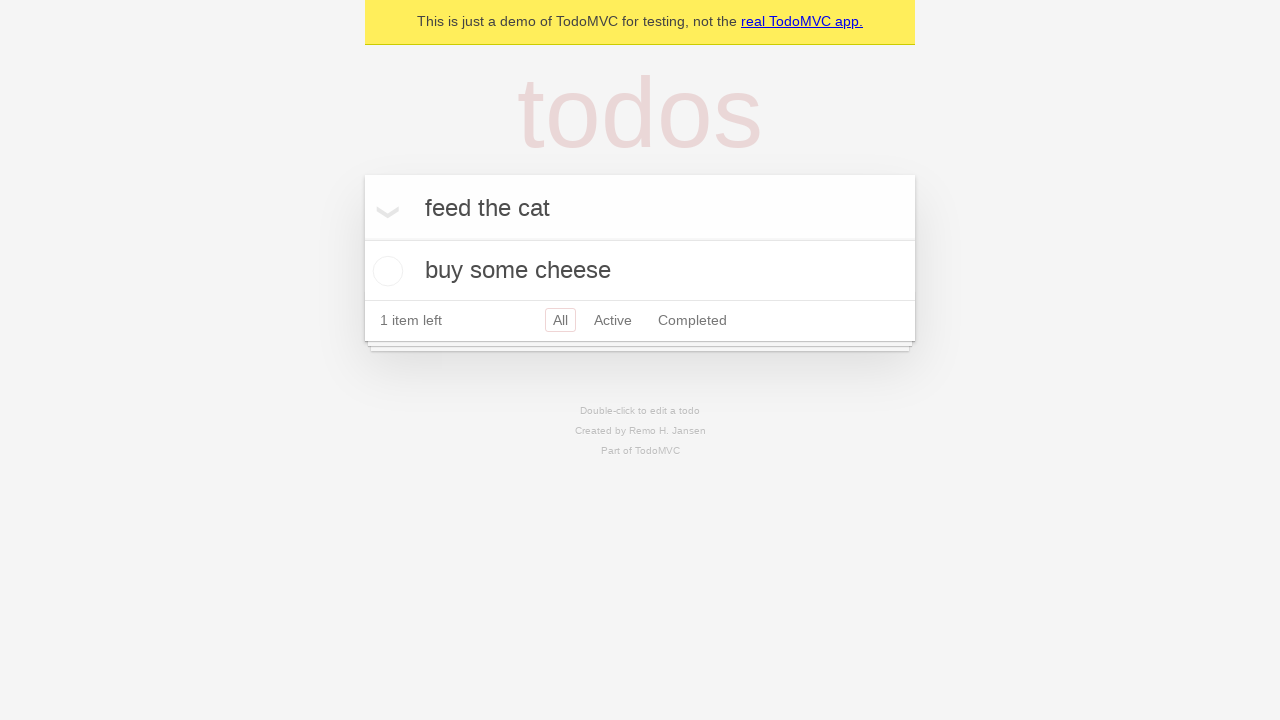

Pressed Enter to create todo 'feed the cat' on internal:attr=[placeholder="What needs to be done?"i]
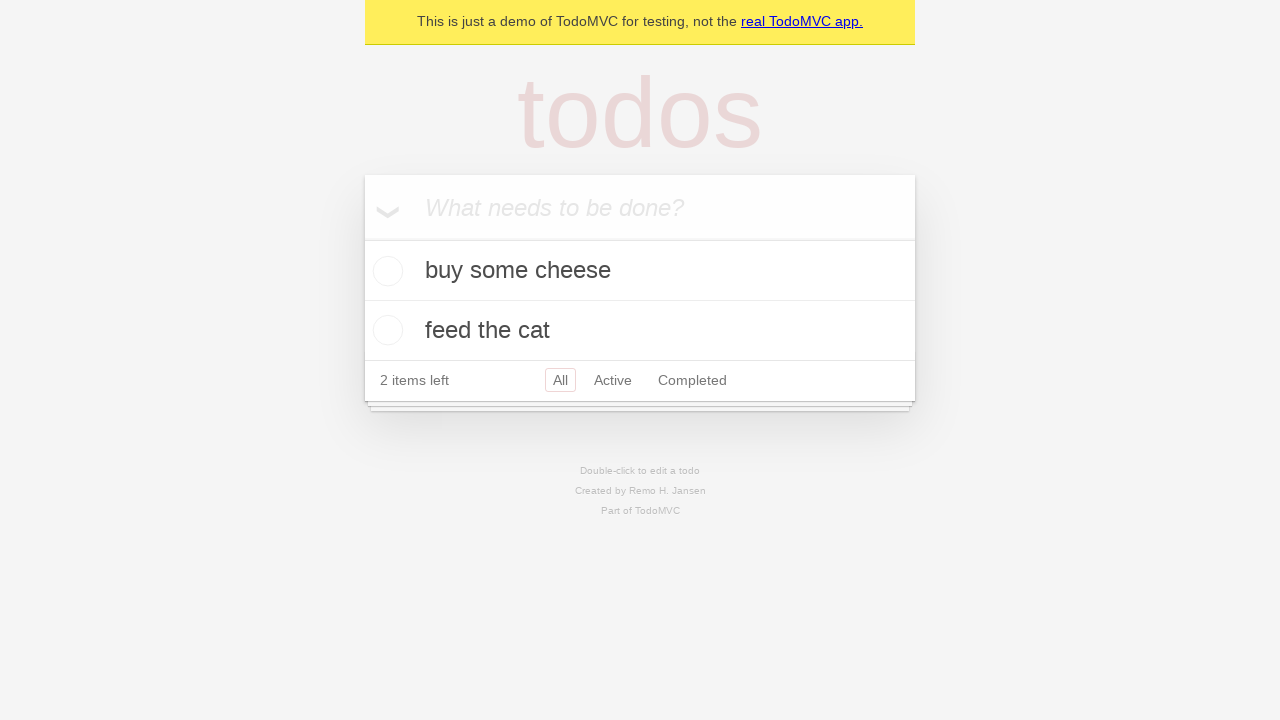

Filled new todo input with 'book a doctors appointment' on internal:attr=[placeholder="What needs to be done?"i]
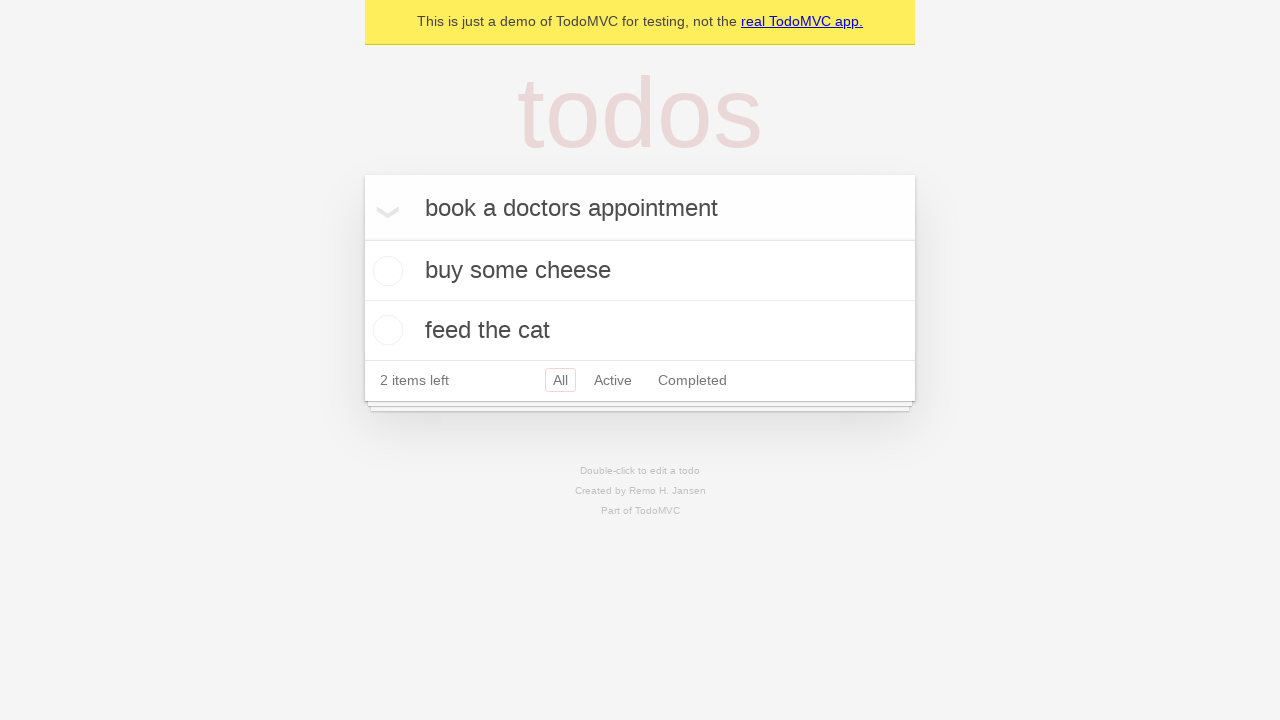

Pressed Enter to create todo 'book a doctors appointment' on internal:attr=[placeholder="What needs to be done?"i]
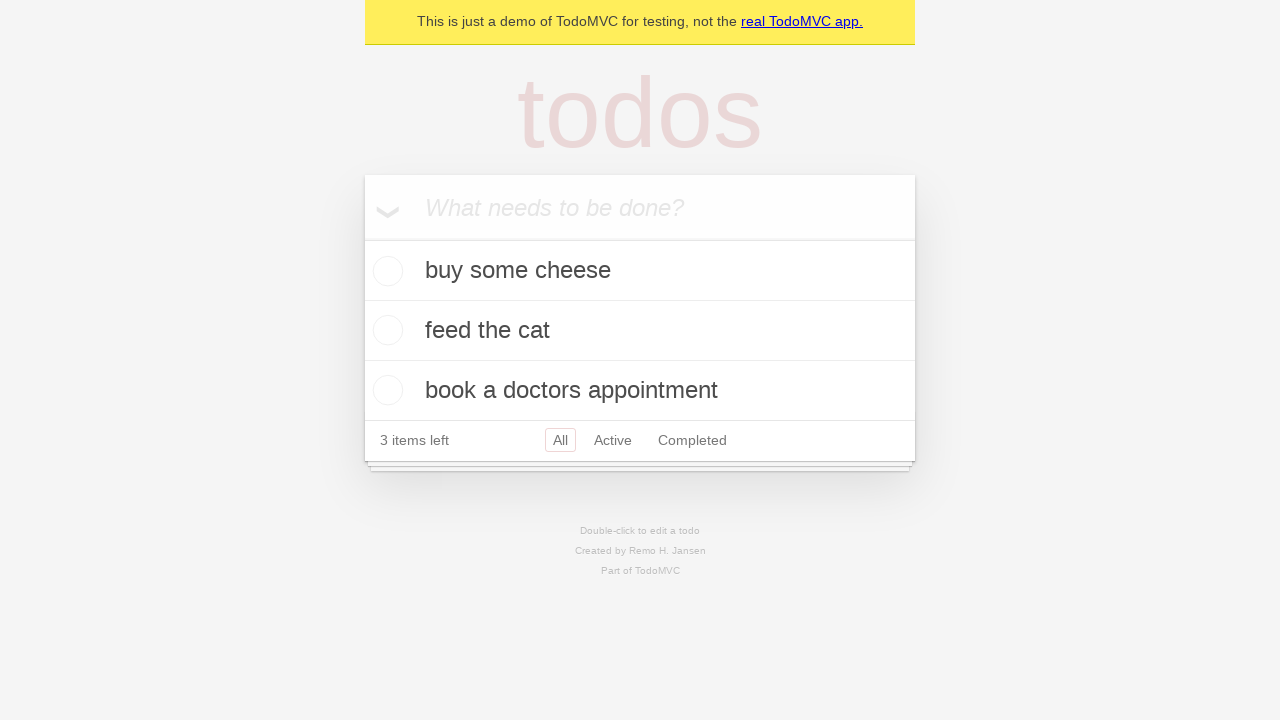

Checked the second todo item (feed the cat) to mark it as complete at (385, 330) on internal:testid=[data-testid="todo-item"s] >> nth=1 >> internal:role=checkbox
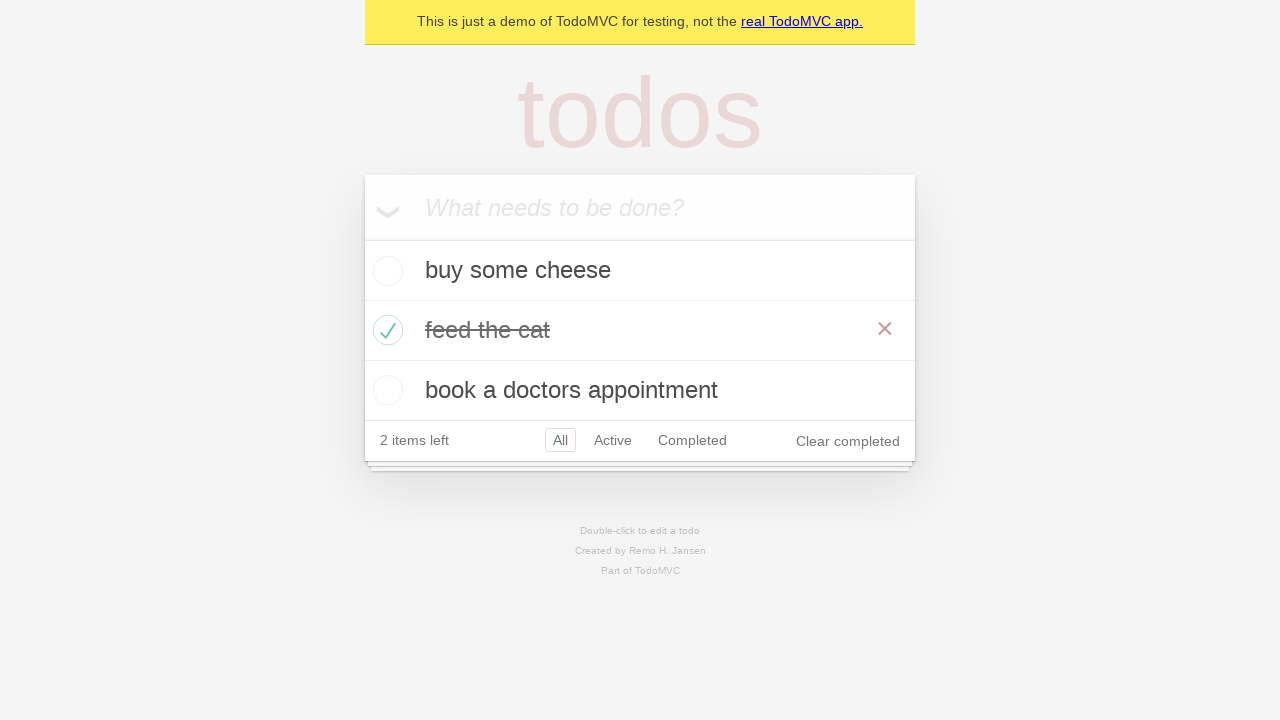

Clicked Active filter to display only incomplete todo items at (613, 440) on internal:role=link[name="Active"i]
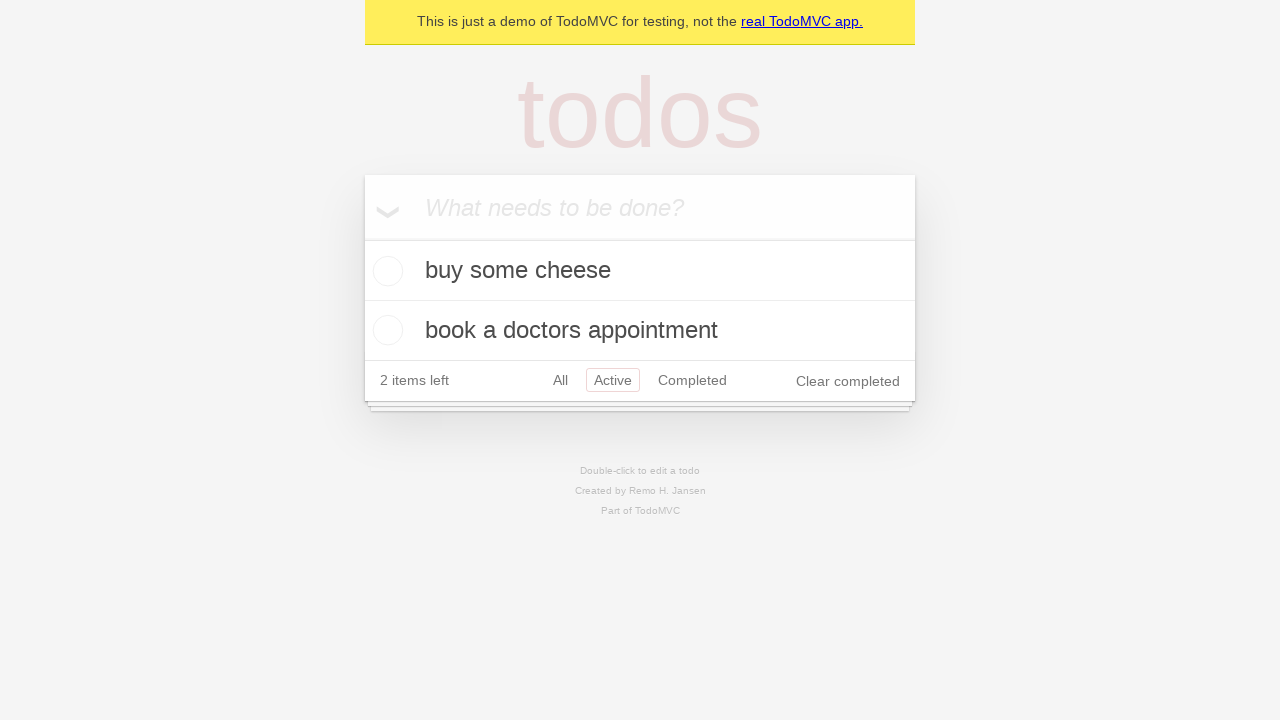

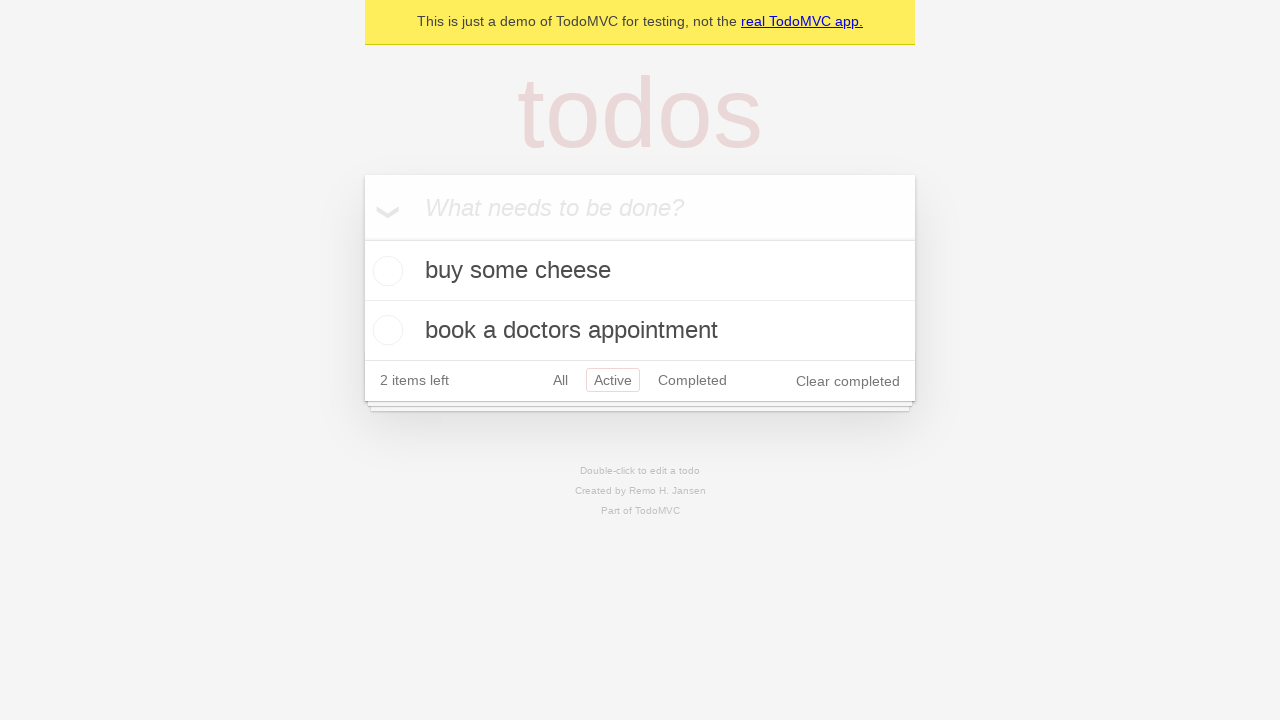